Tests e-commerce add-to-cart functionality by finding products with "cucumber" in the name and clicking their "Add to cart" buttons

Starting URL: https://rahulshettyacademy.com/seleniumPractise/#/

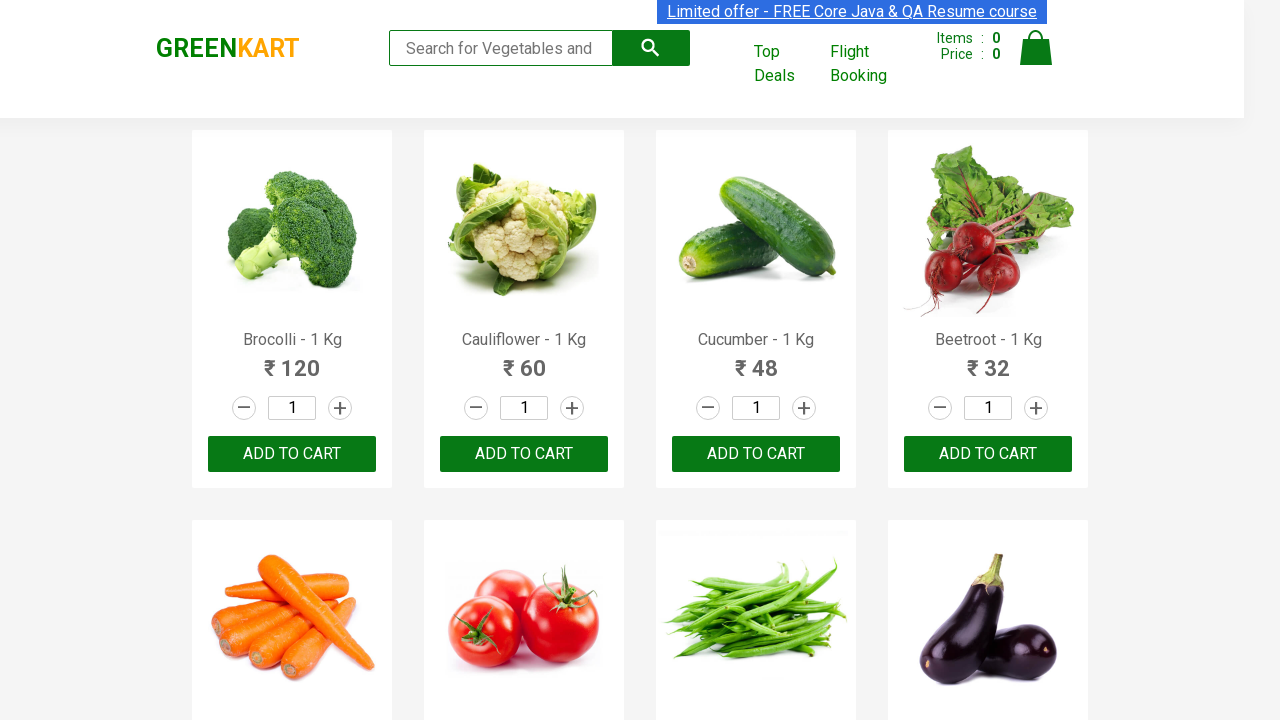

Waited for product list to load
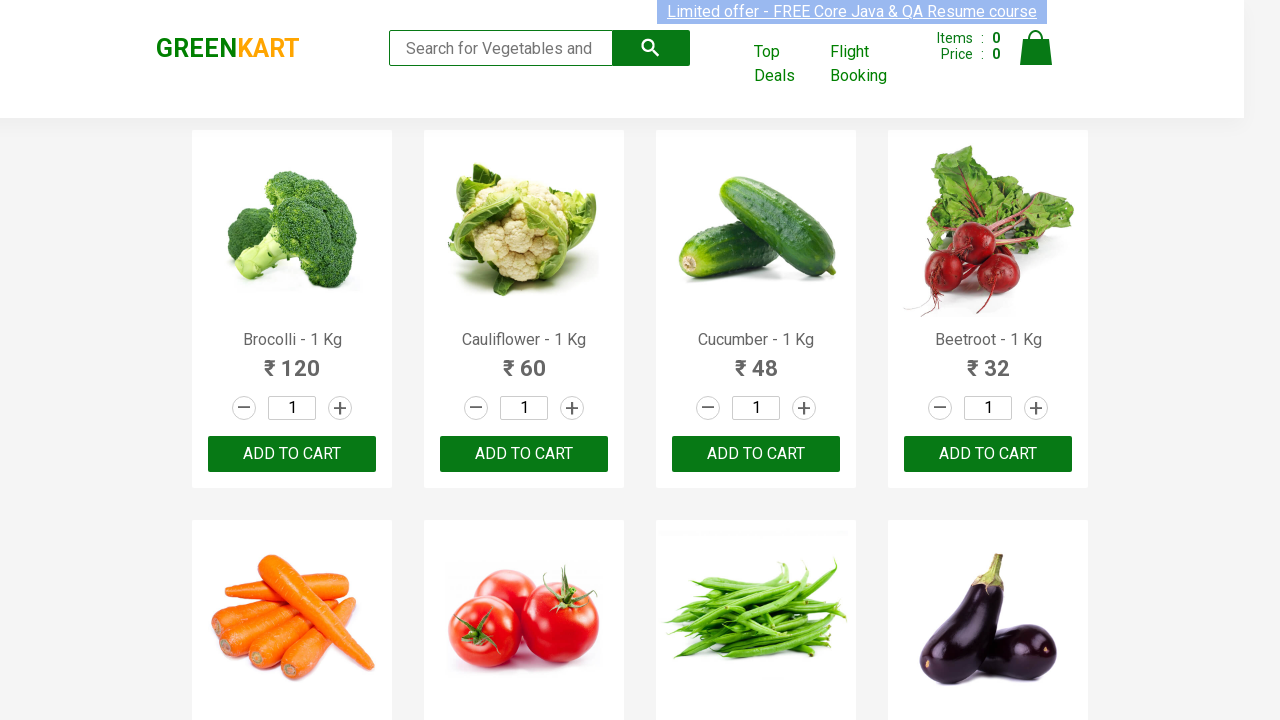

Retrieved all product name elements from the page
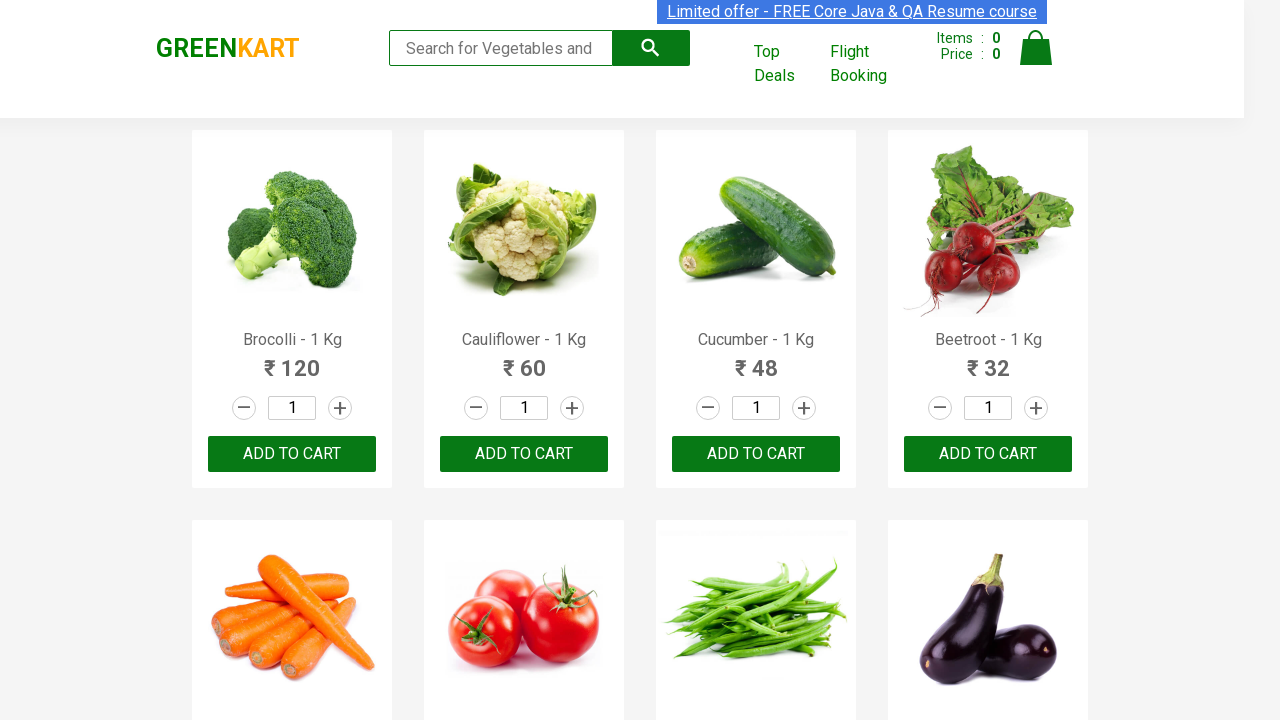

Retrieved product name: 'Brocolli - 1 Kg'
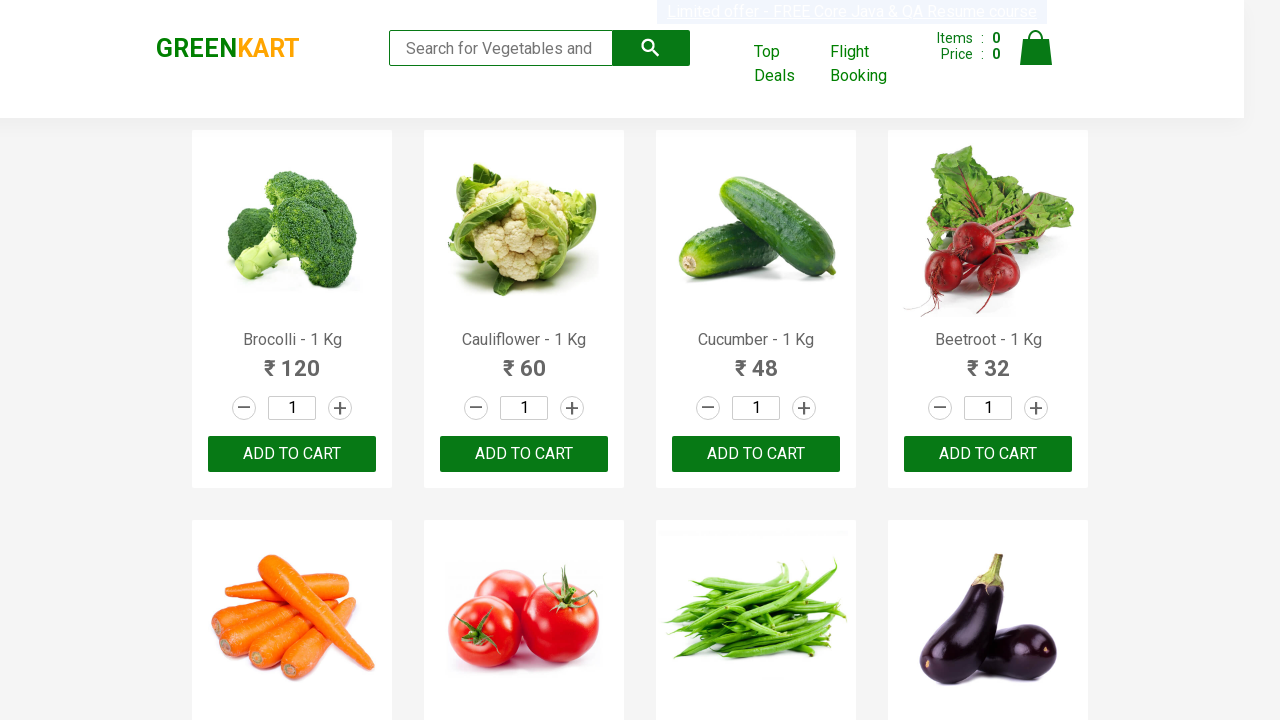

Retrieved product name: 'Cauliflower - 1 Kg'
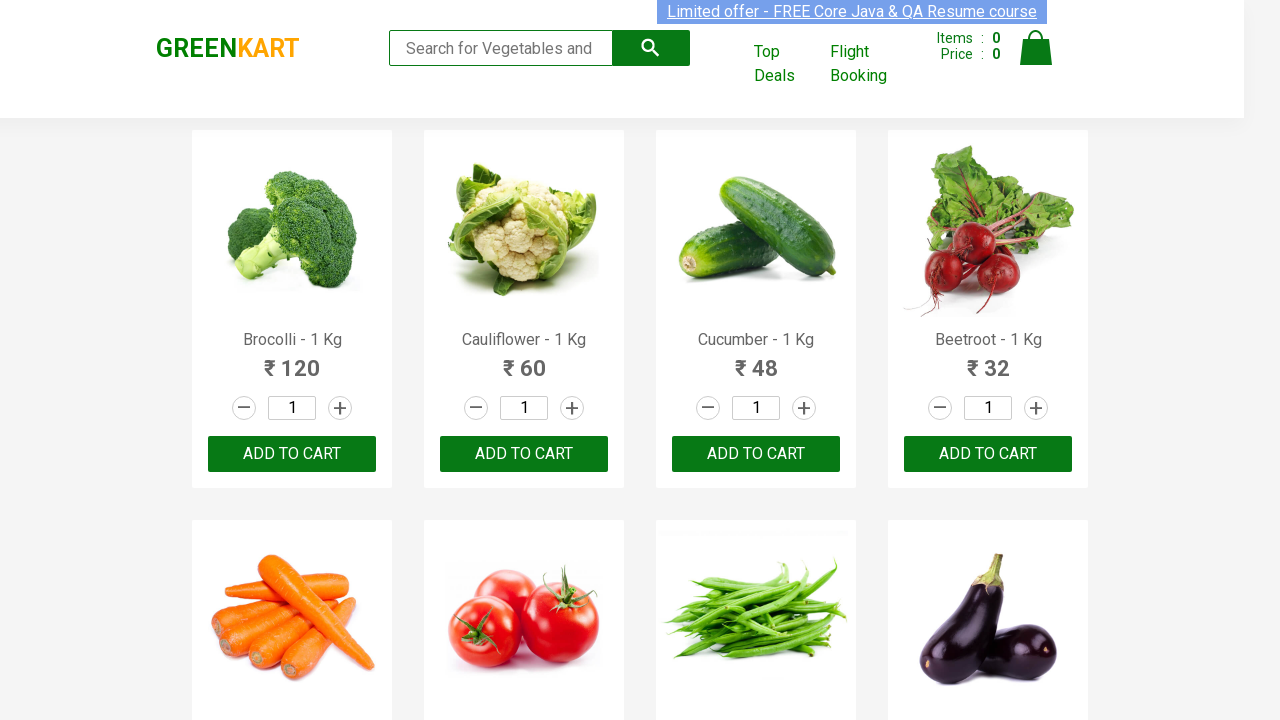

Retrieved product name: 'Cucumber - 1 Kg'
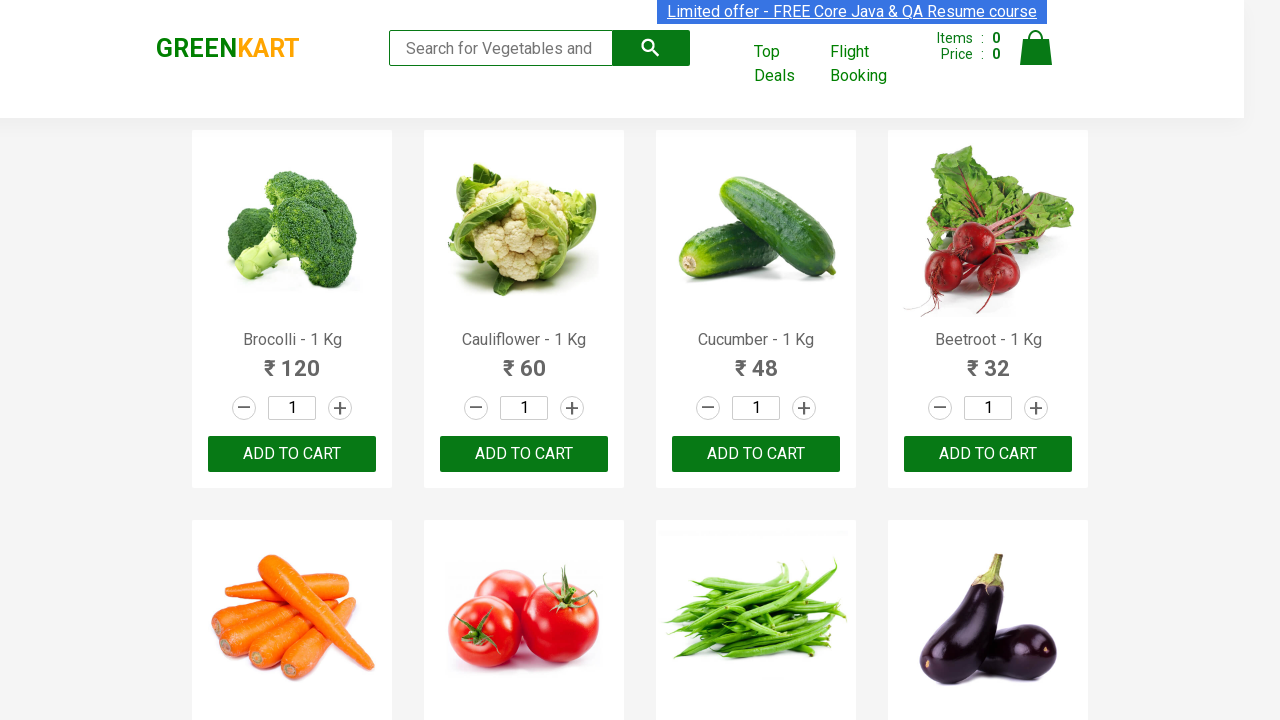

Found all 'ADD TO CART' buttons (total: 30)
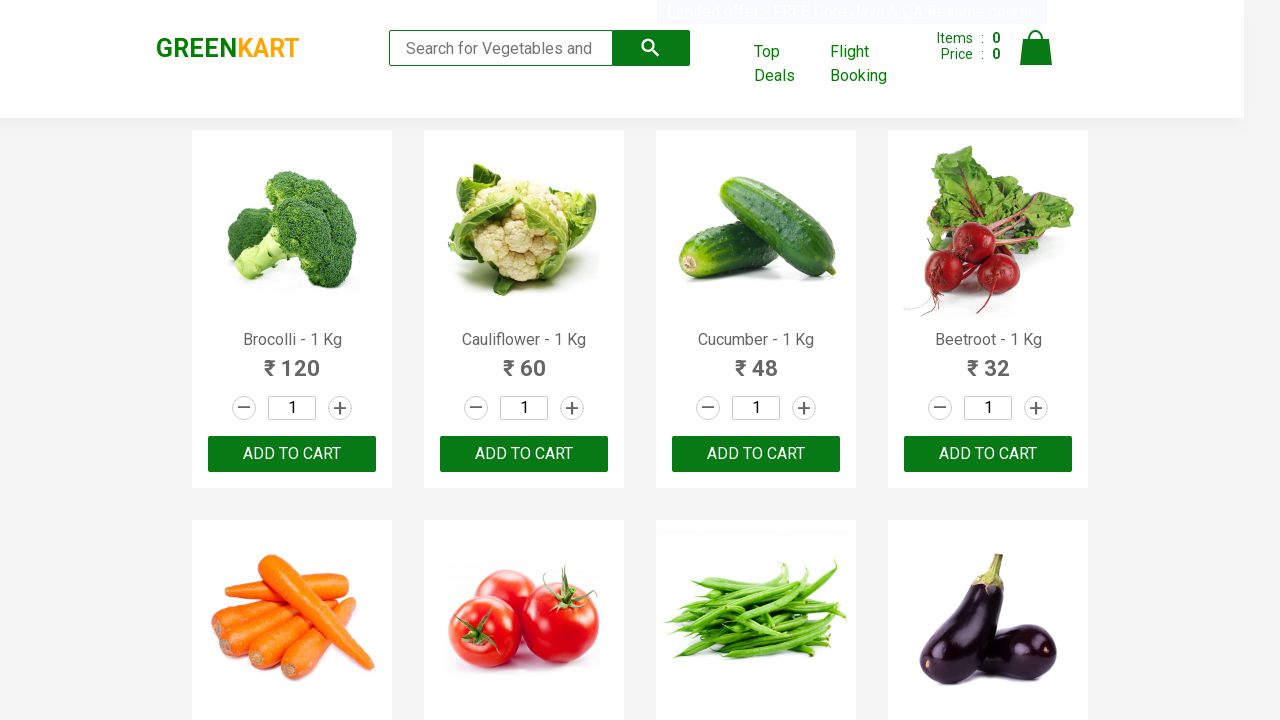

Clicked 'Add to cart' button for cucumber product: 'Cucumber - 1 Kg' at (756, 454) on xpath=//button[text()='ADD TO CART'] >> nth=2
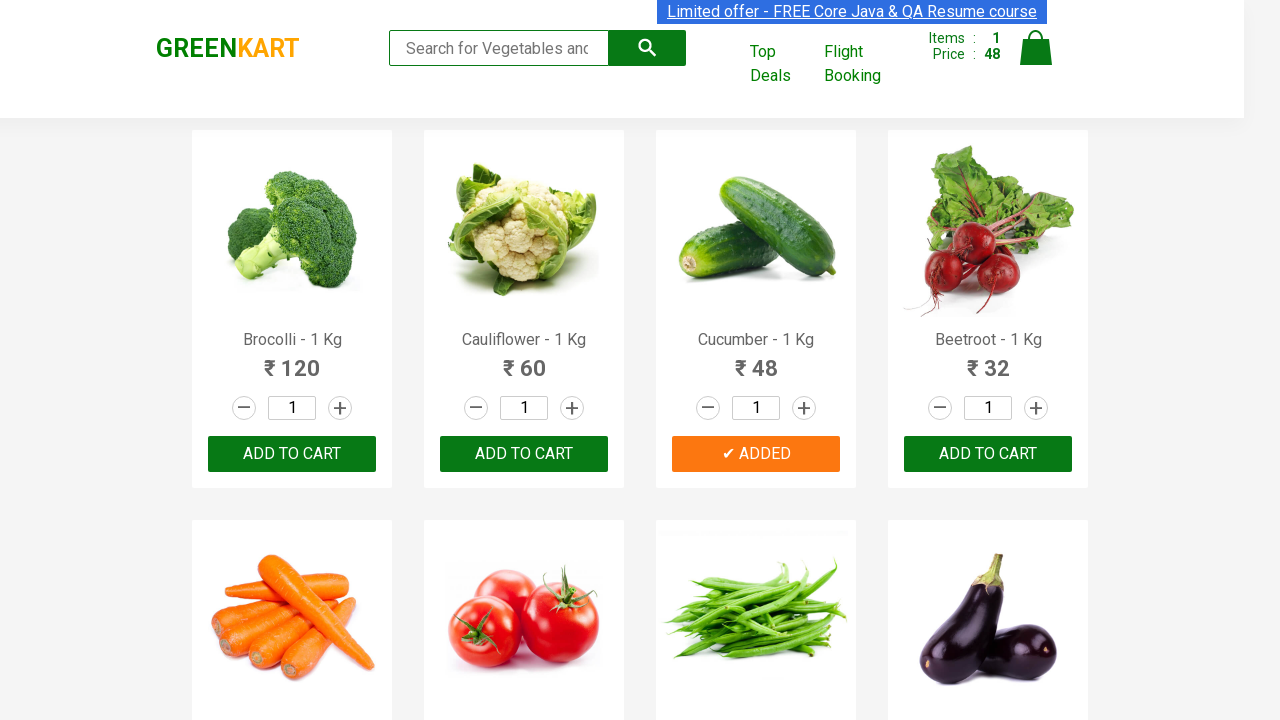

Retrieved product name: 'Beetroot - 1 Kg'
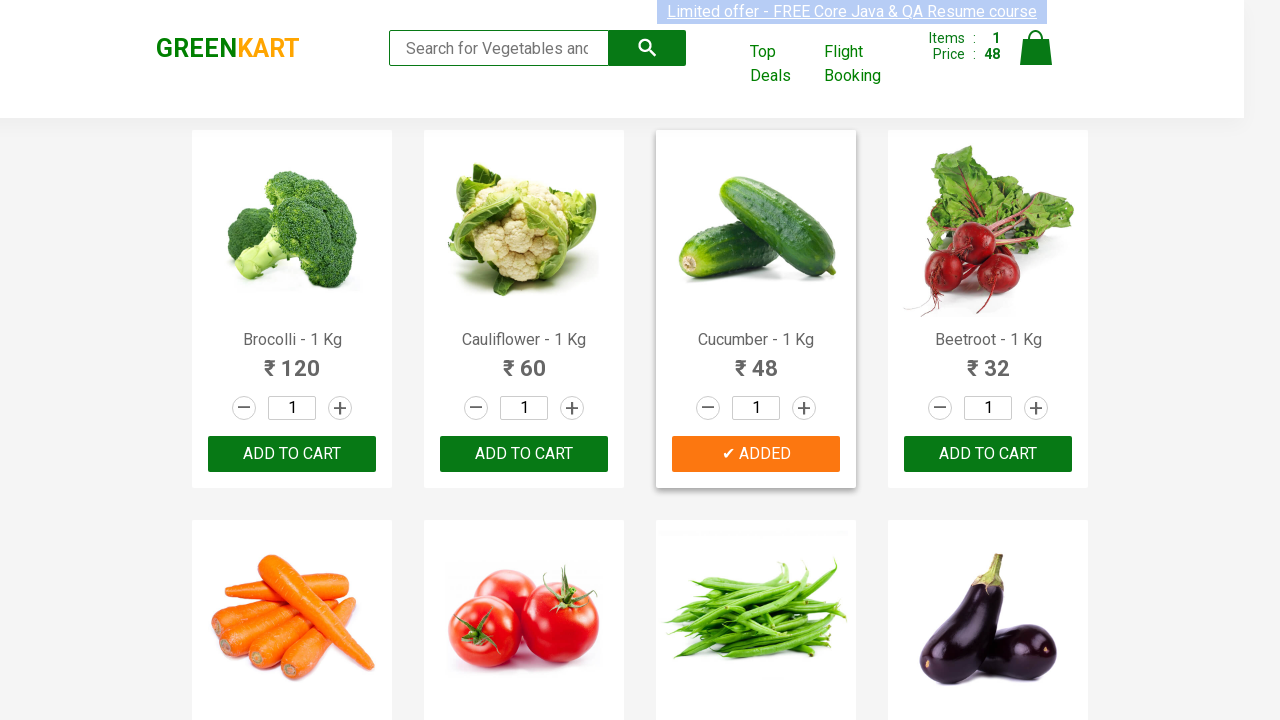

Retrieved product name: 'Carrot - 1 Kg'
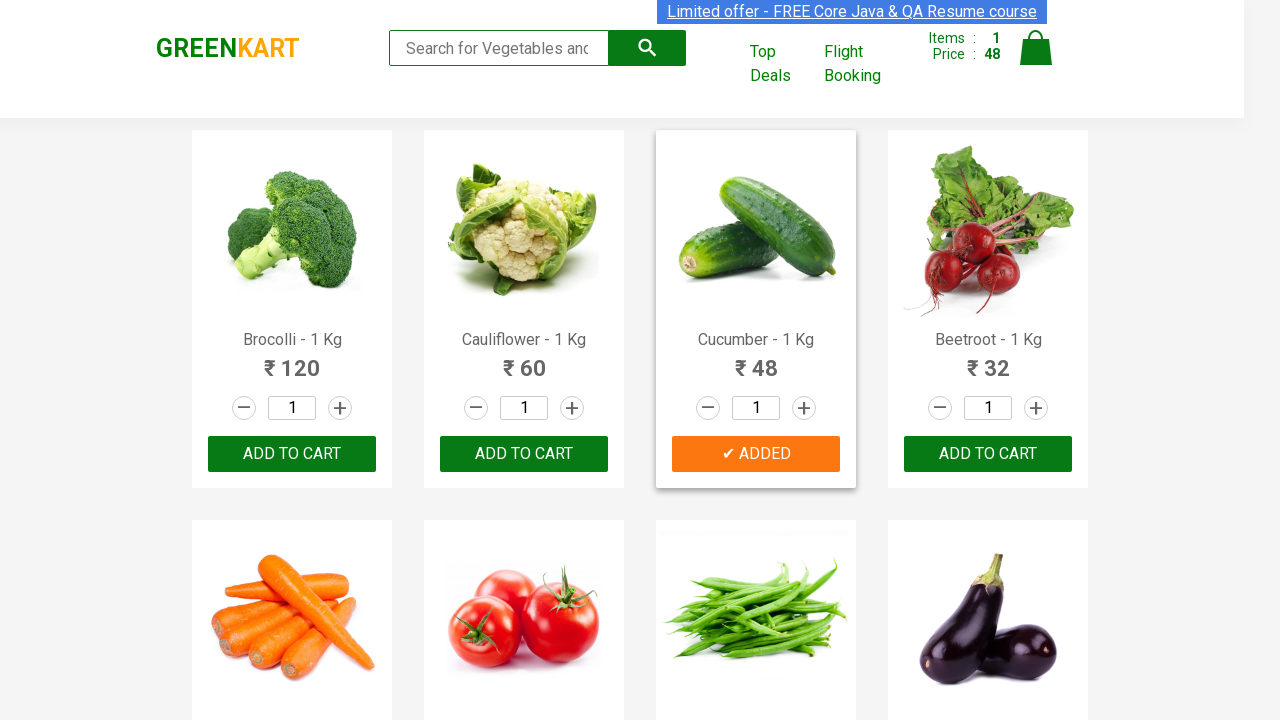

Retrieved product name: 'Tomato - 1 Kg'
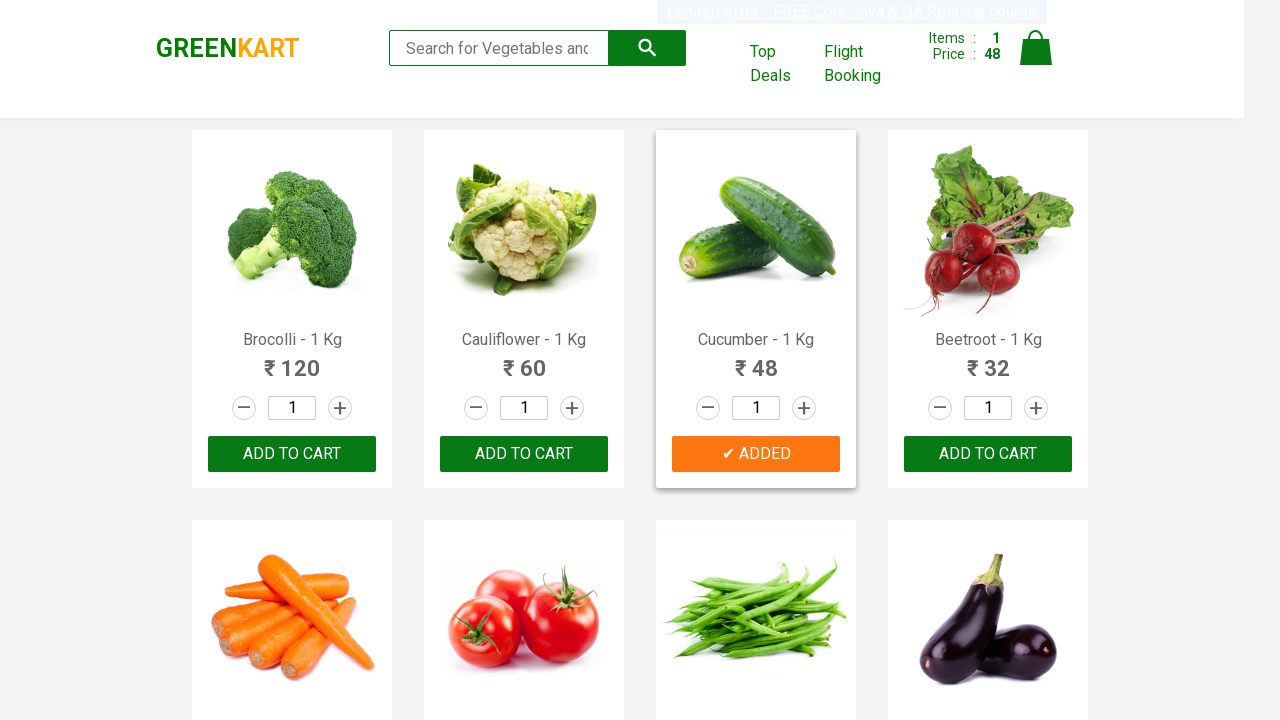

Retrieved product name: 'Beans - 1 Kg'
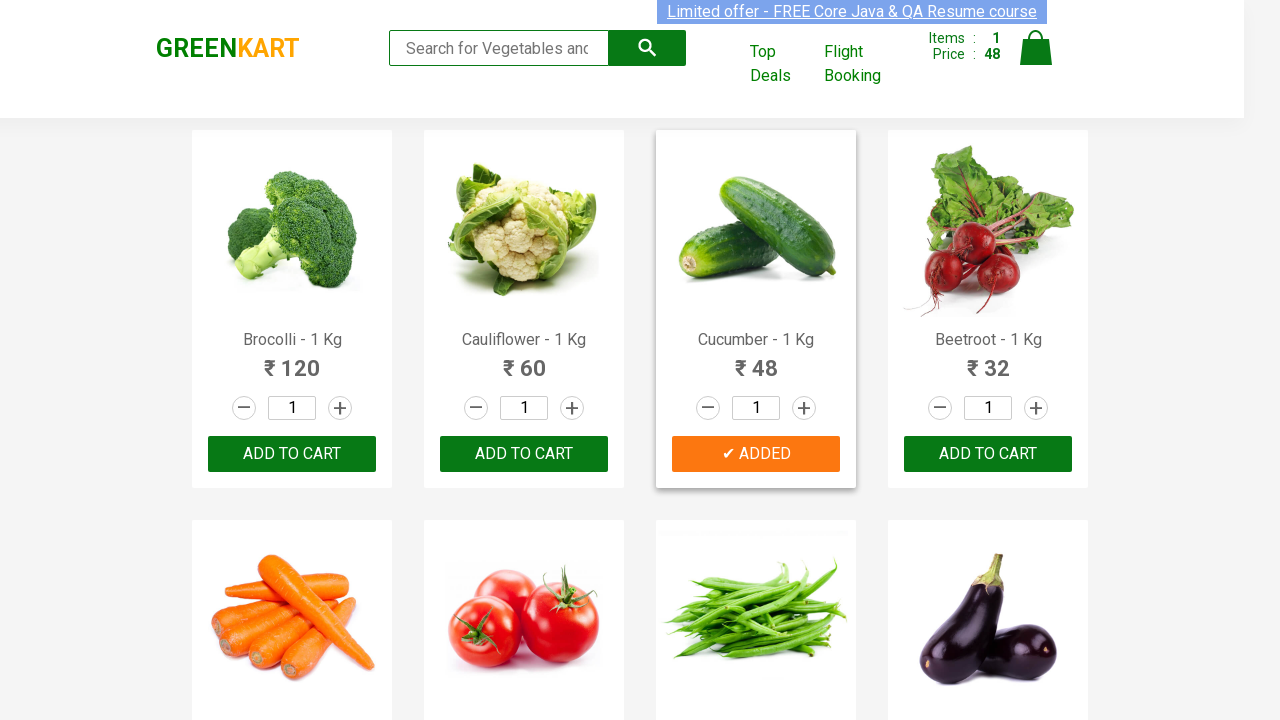

Retrieved product name: 'Brinjal - 1 Kg'
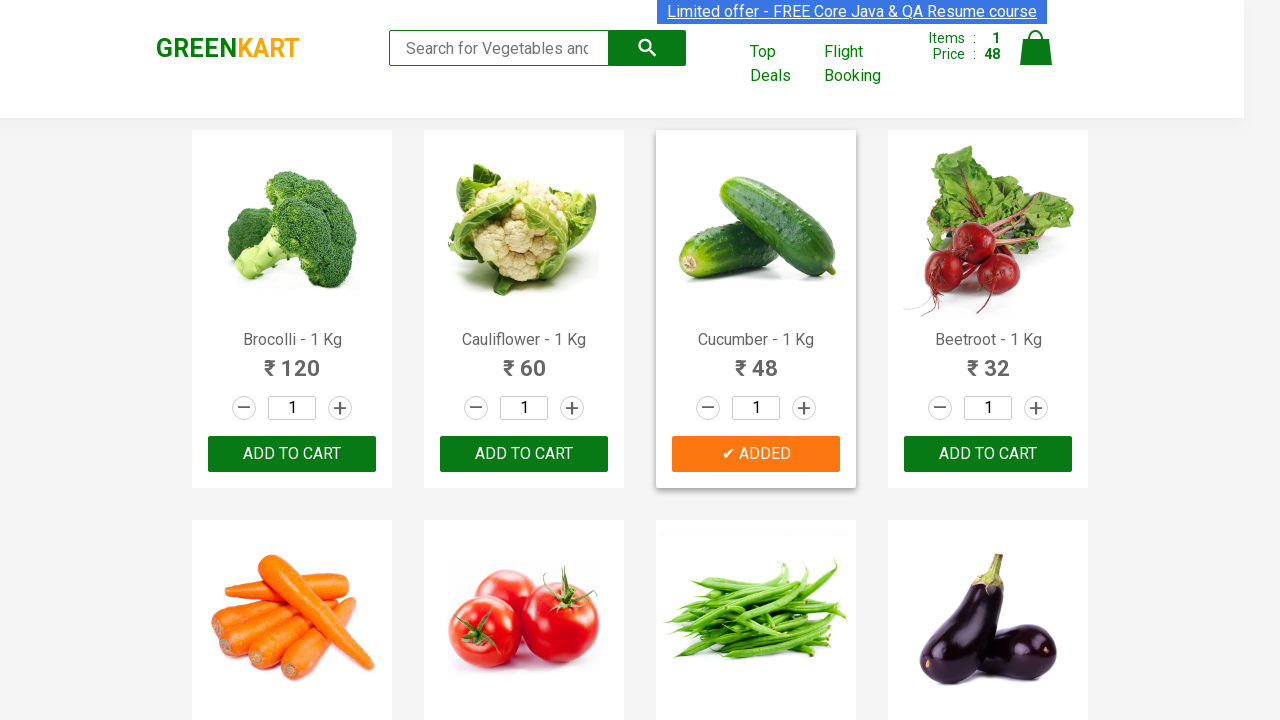

Retrieved product name: 'Capsicum'
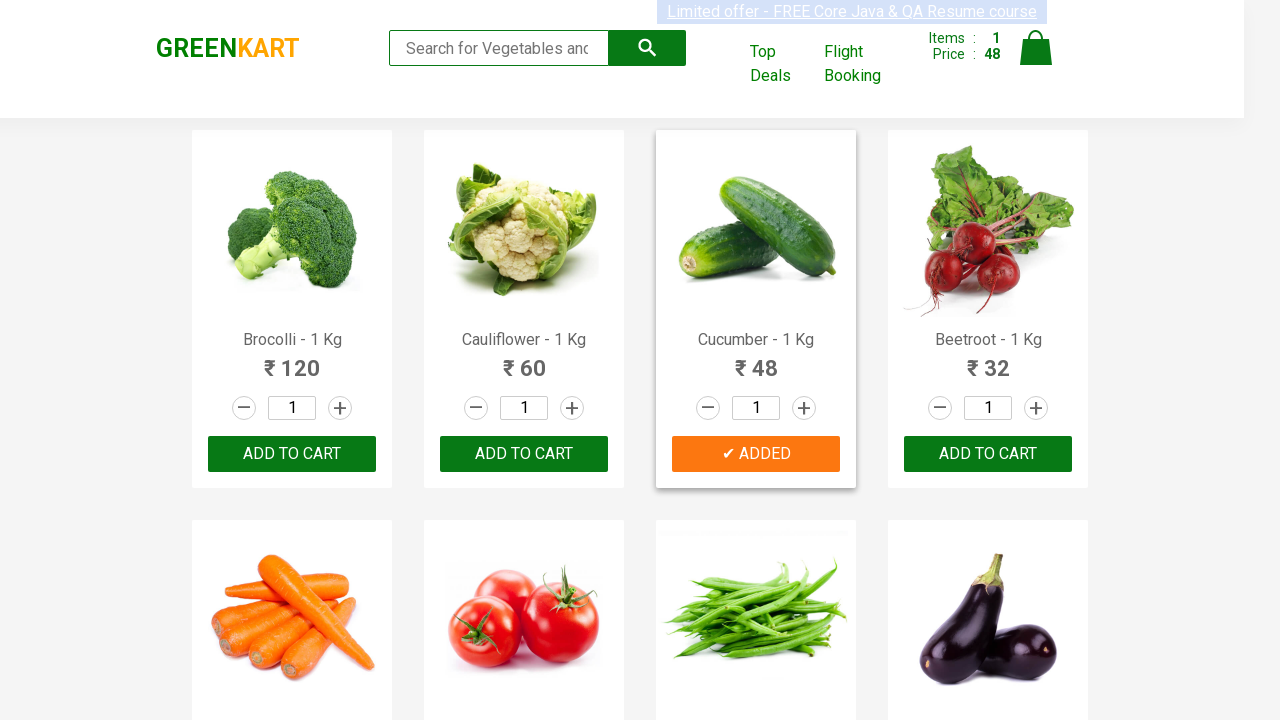

Retrieved product name: 'Mushroom - 1 Kg'
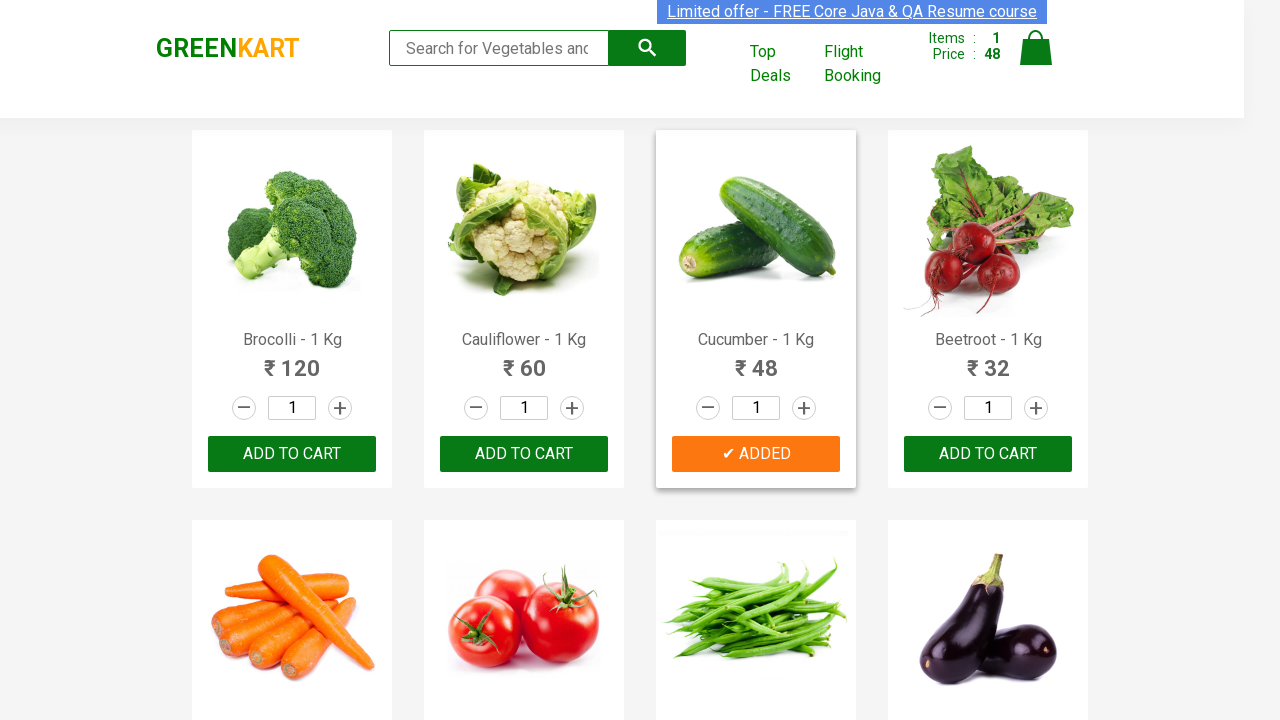

Retrieved product name: 'Potato - 1 Kg'
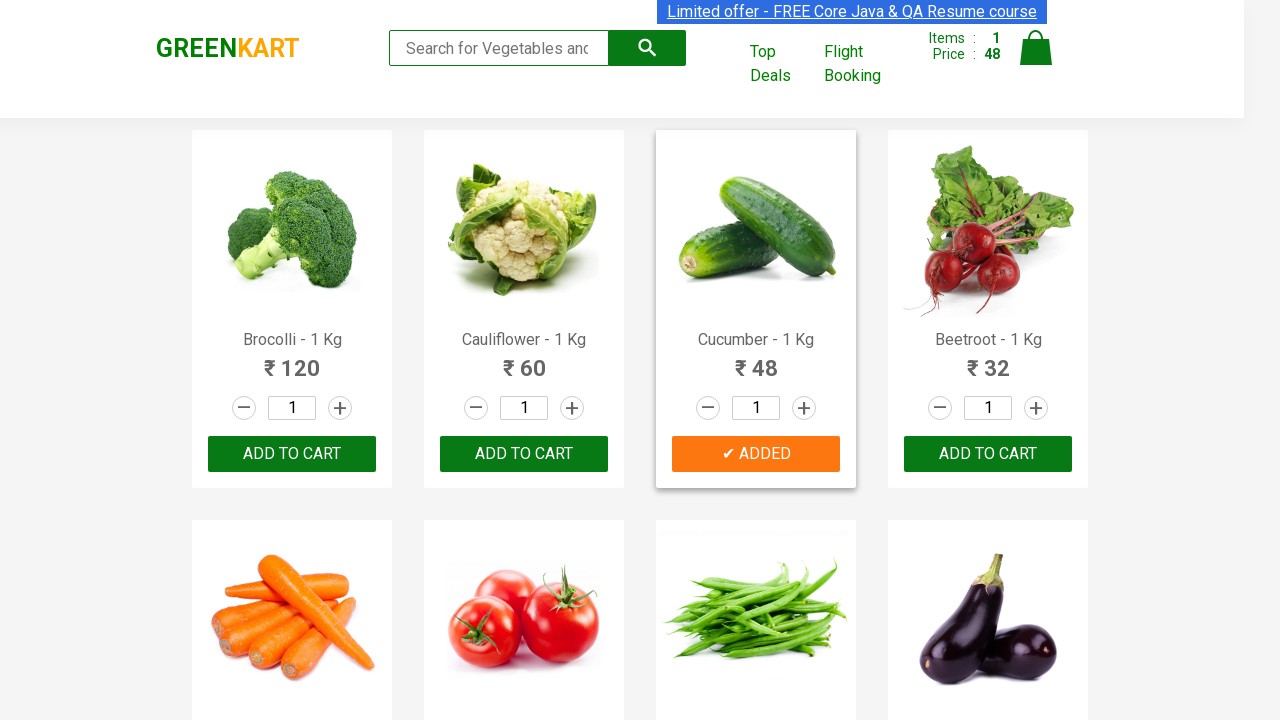

Retrieved product name: 'Pumpkin - 1 Kg'
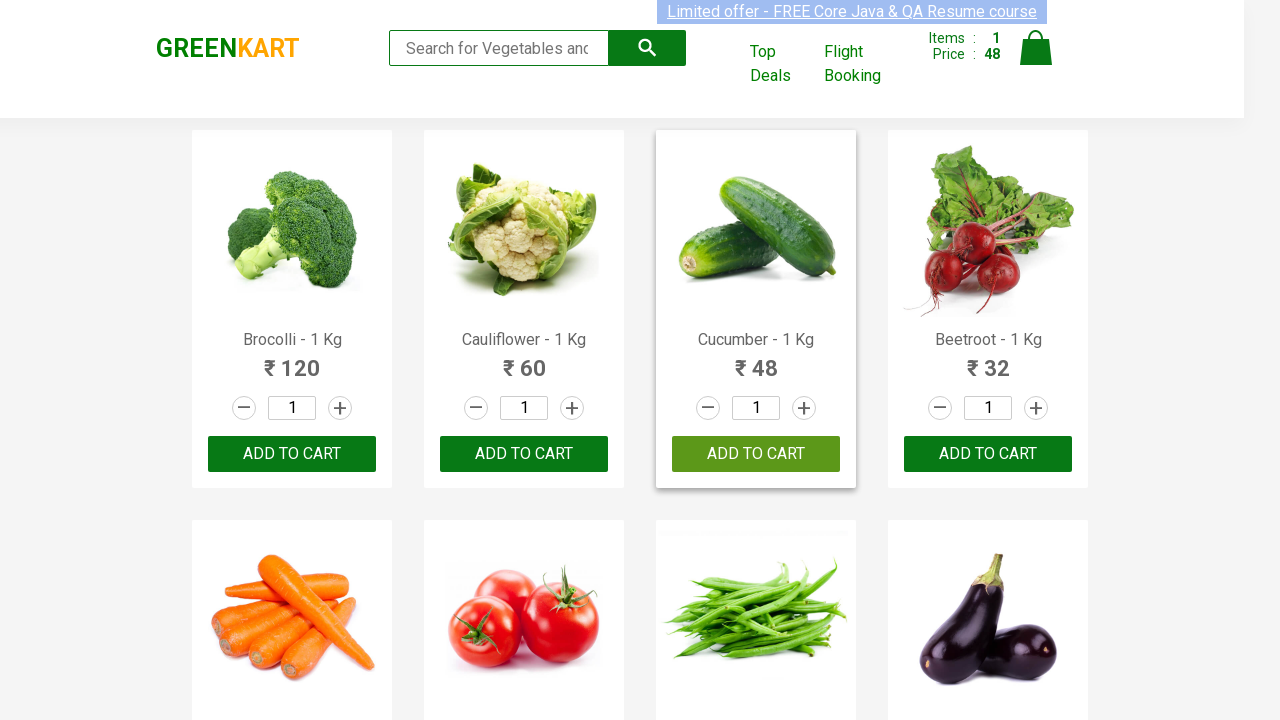

Retrieved product name: 'Corn - 1 Kg'
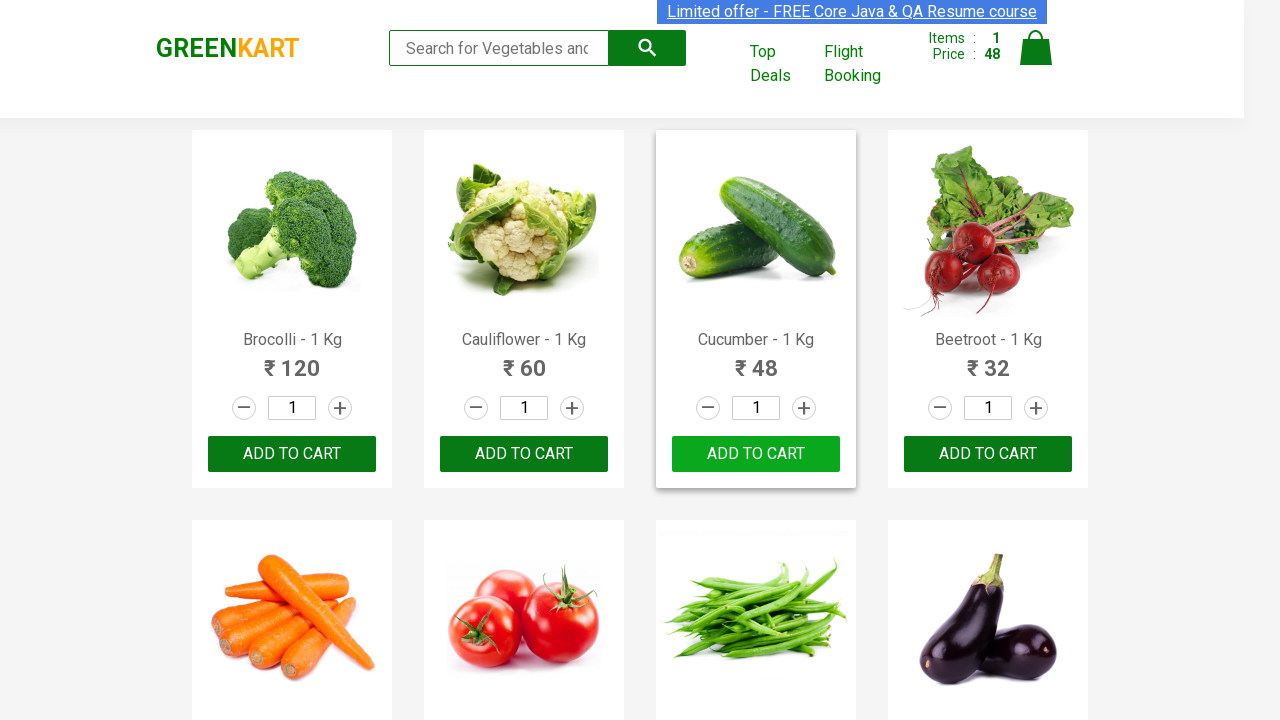

Retrieved product name: 'Onion - 1 Kg'
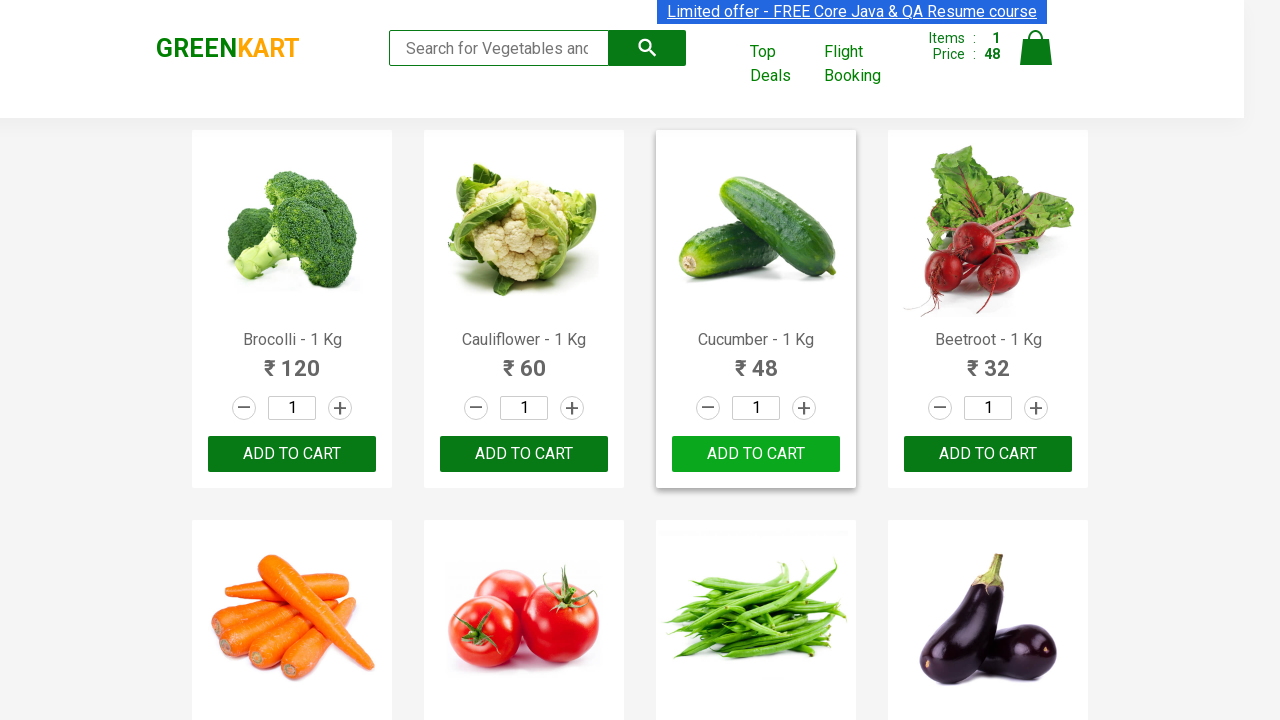

Retrieved product name: 'Apple - 1 Kg'
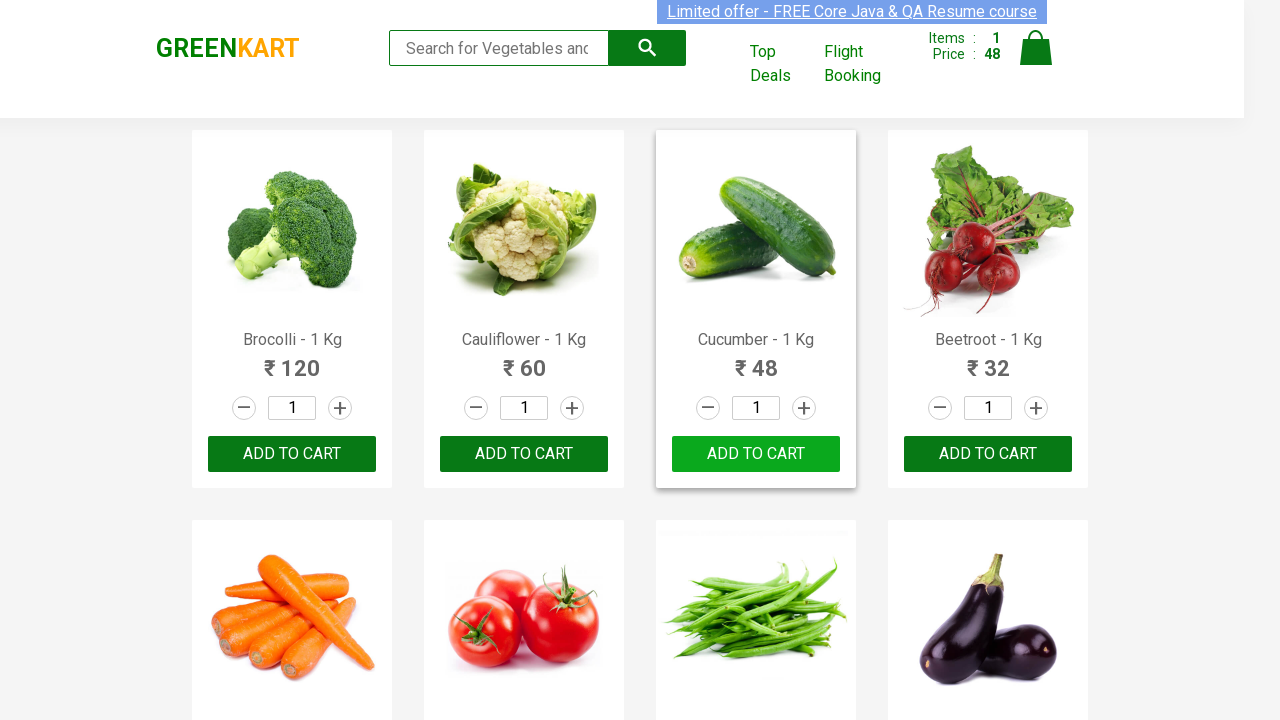

Retrieved product name: 'Banana - 1 Kg'
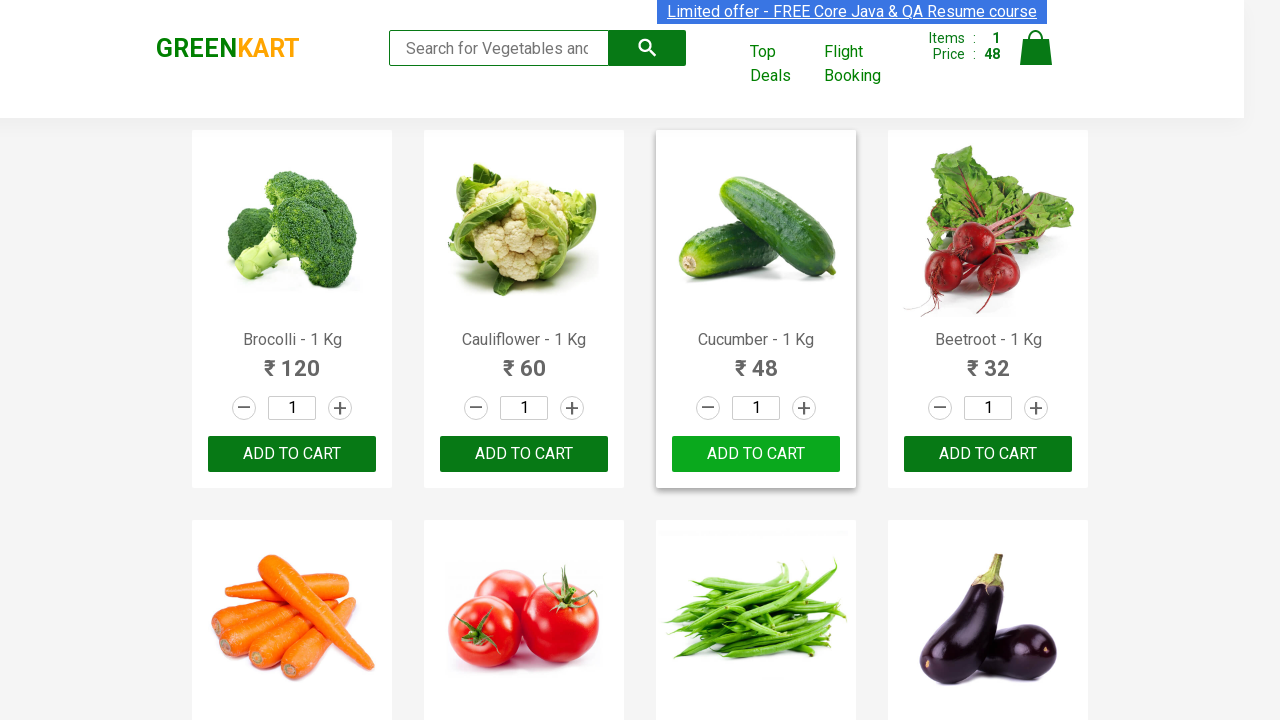

Retrieved product name: 'Grapes - 1 Kg'
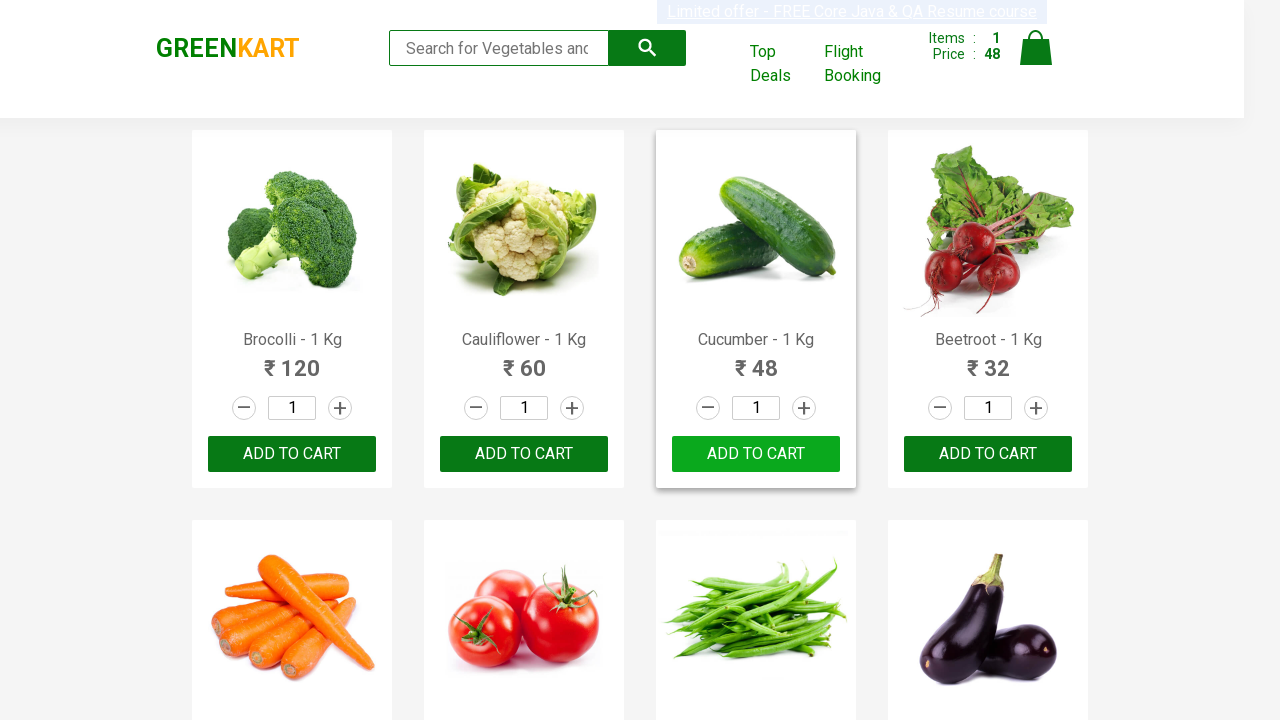

Retrieved product name: 'Mango - 1 Kg'
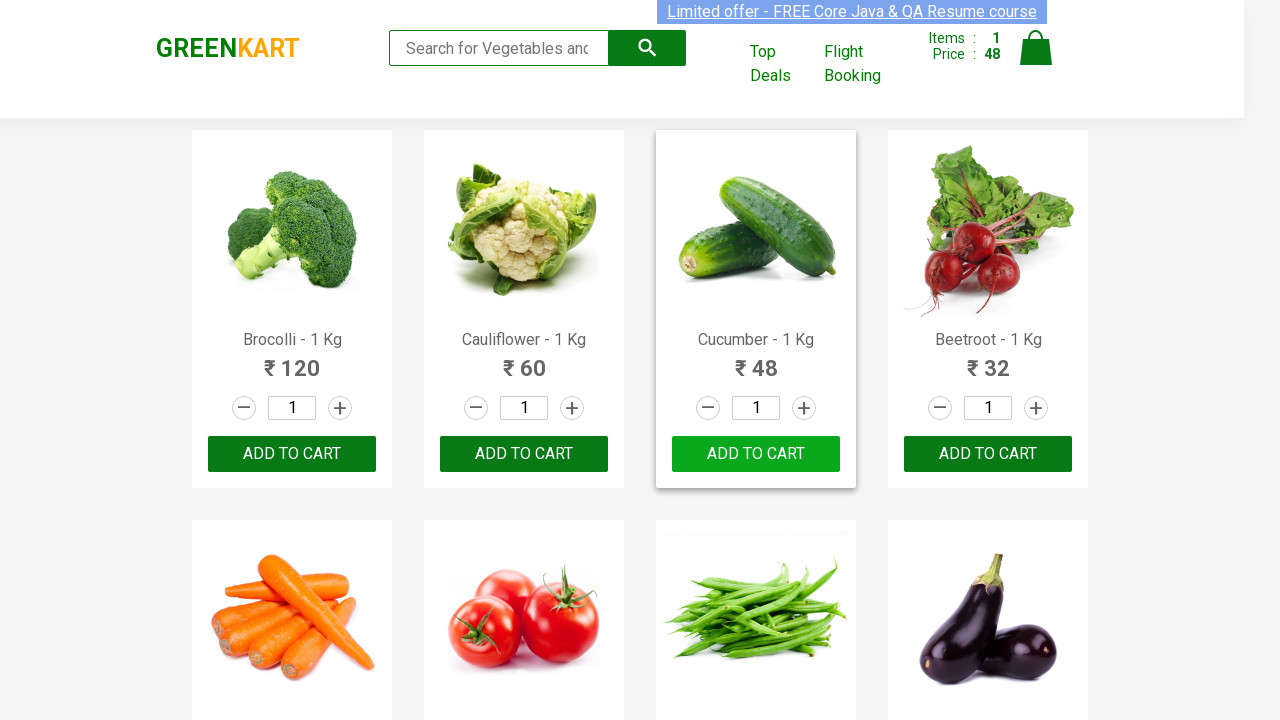

Retrieved product name: 'Musk Melon - 1 Kg'
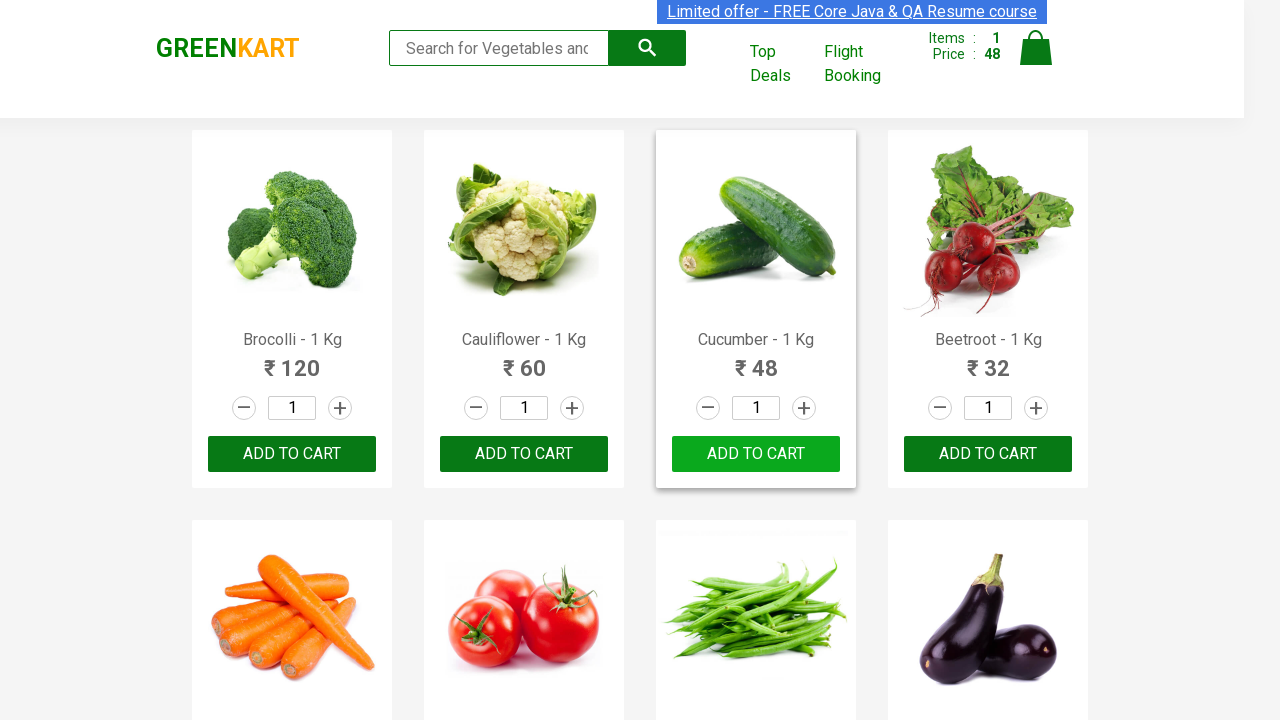

Retrieved product name: 'Orange - 1 Kg'
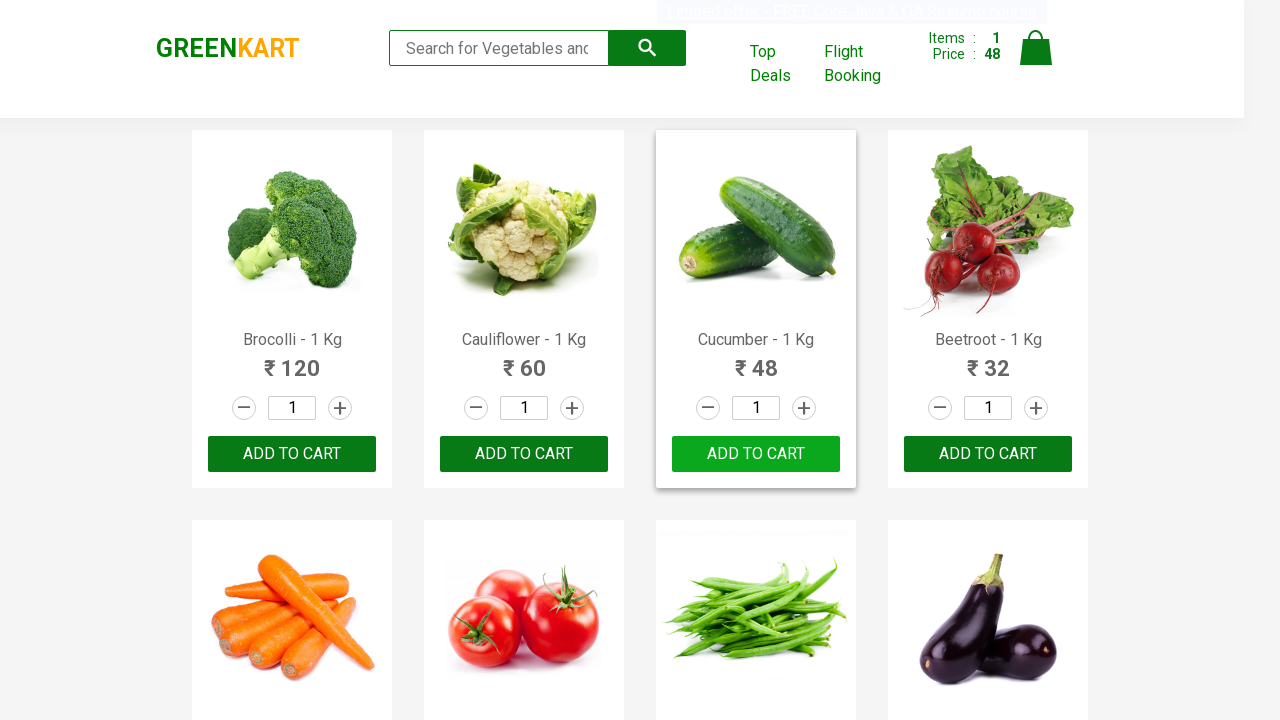

Retrieved product name: 'Pears - 1 Kg'
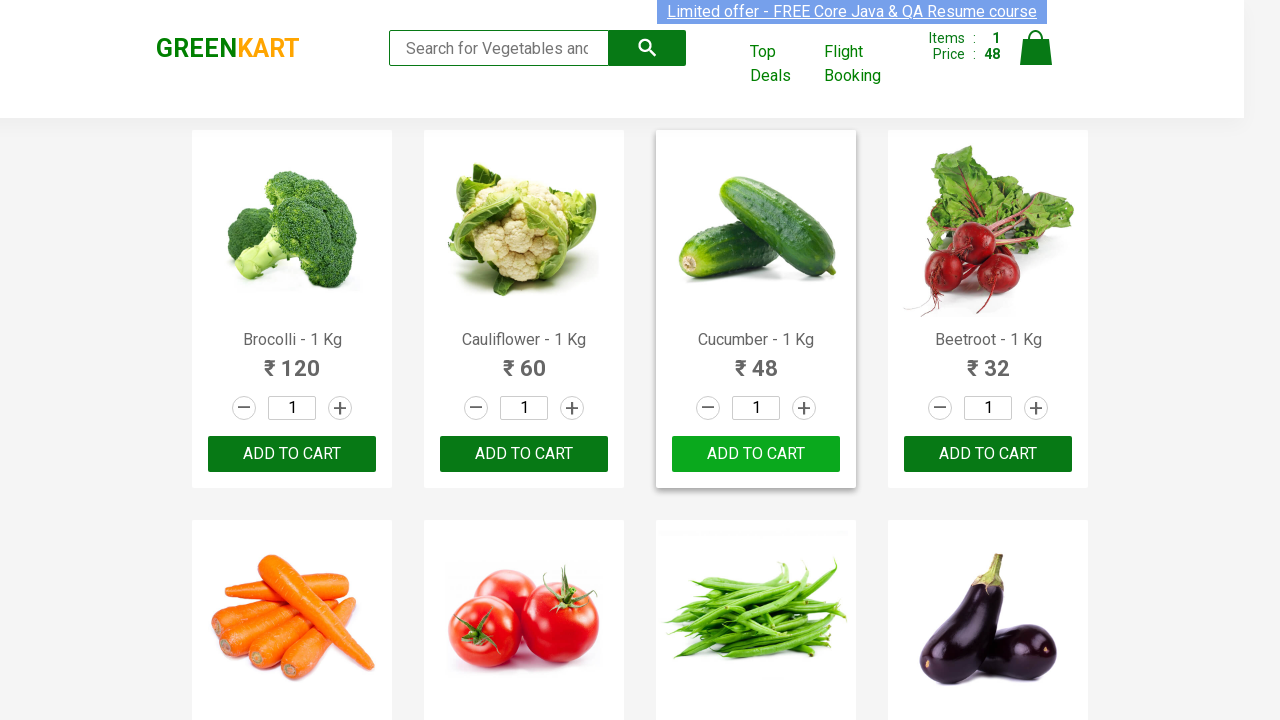

Retrieved product name: 'Pomegranate - 1 Kg'
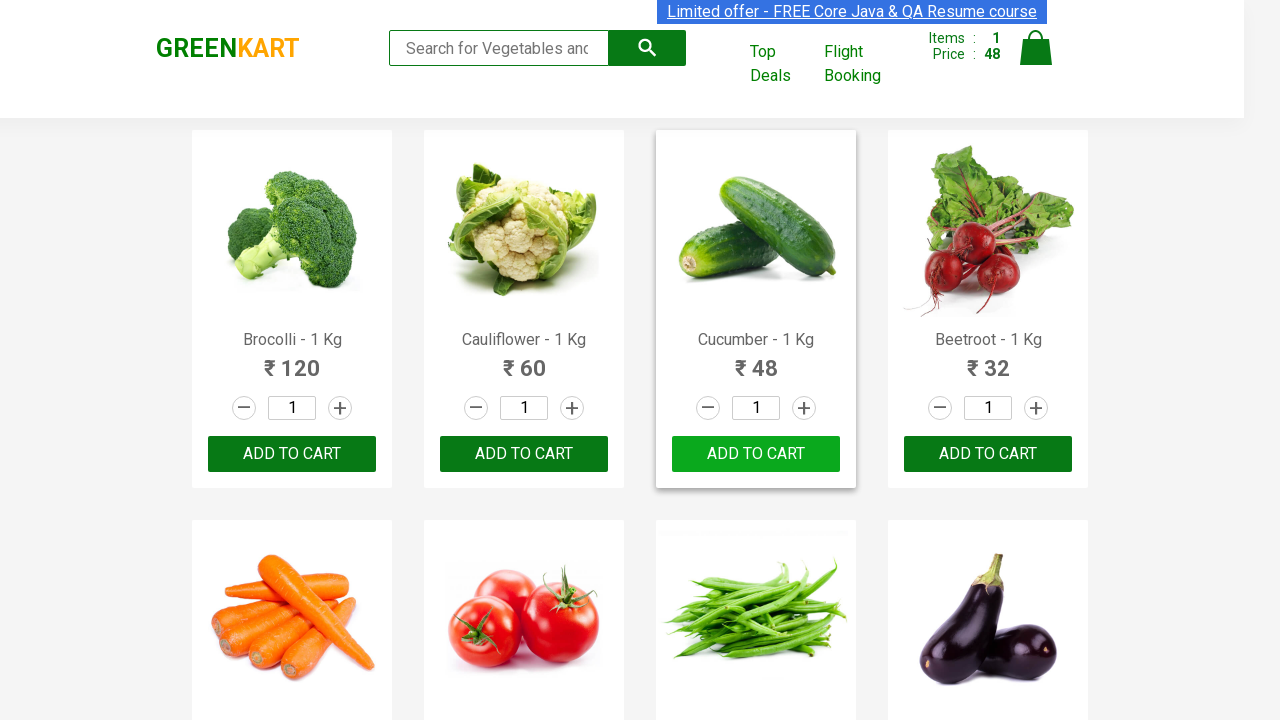

Retrieved product name: 'Raspberry - 1/4 Kg'
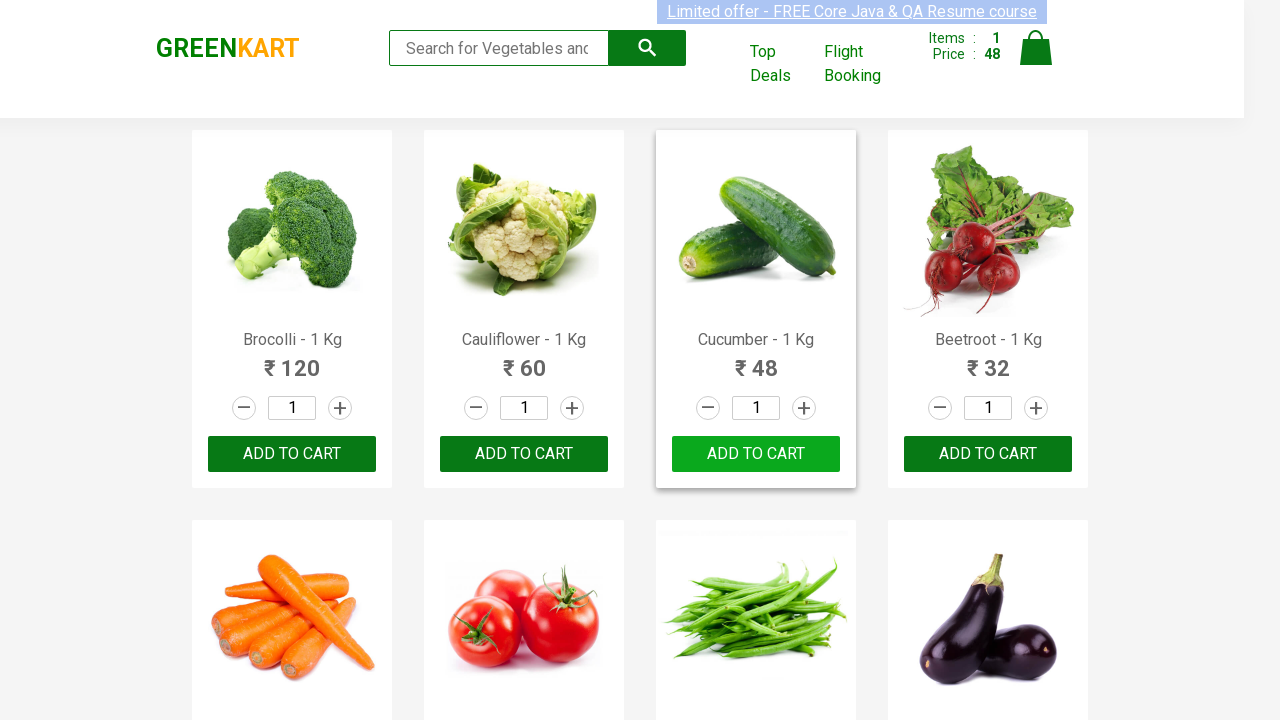

Retrieved product name: 'Strawberry - 1/4 Kg'
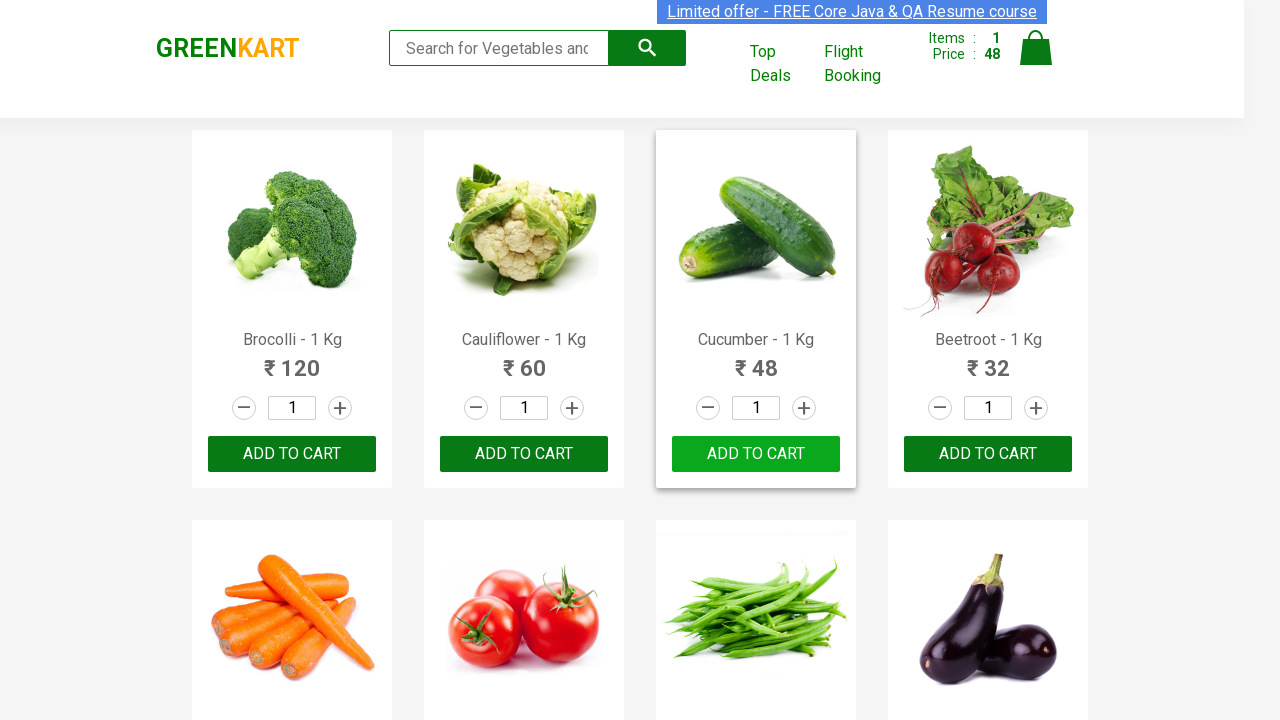

Retrieved product name: 'Water Melon - 1 Kg'
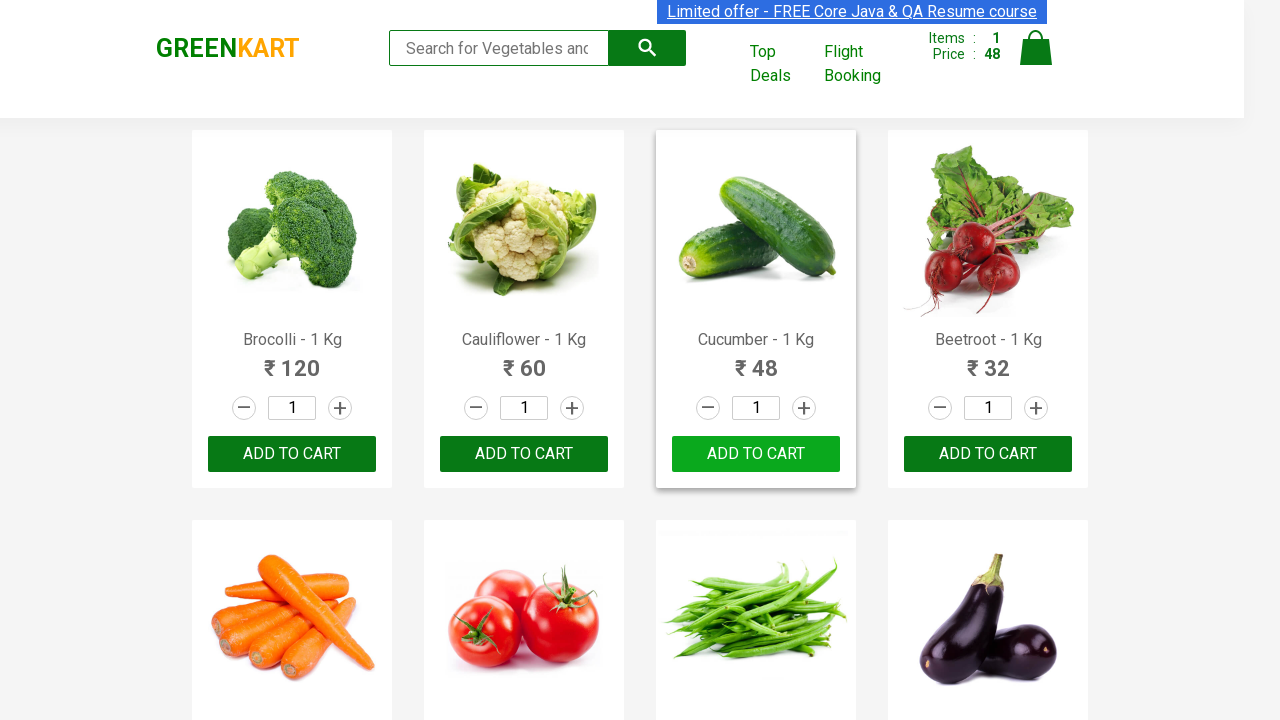

Retrieved product name: 'Almonds - 1/4 Kg'
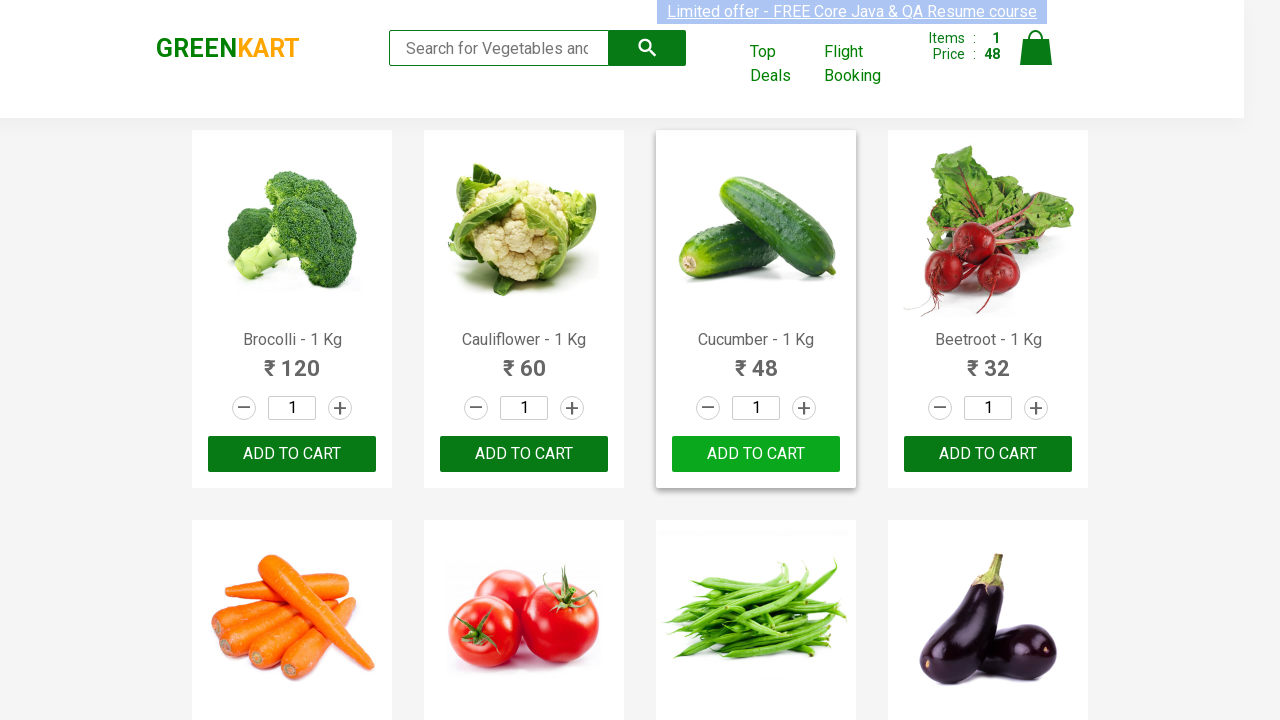

Retrieved product name: 'Pista - 1/4 Kg'
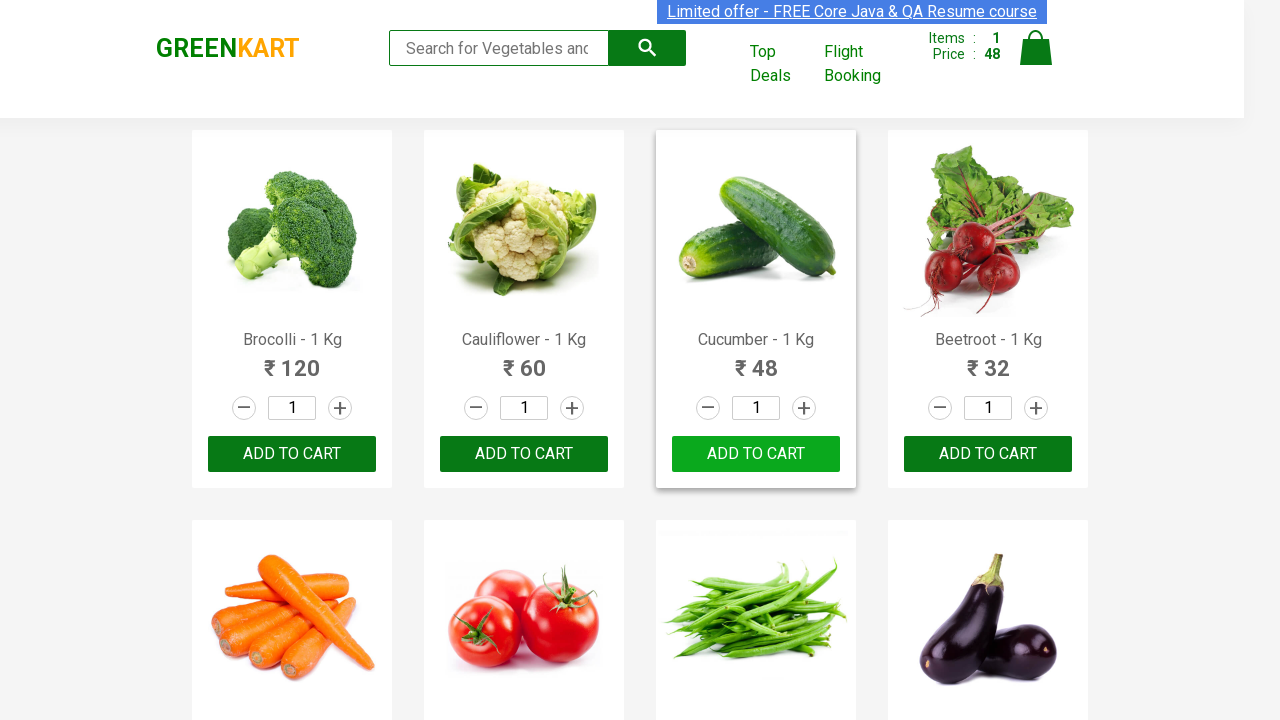

Retrieved product name: 'Nuts Mixture - 1 Kg'
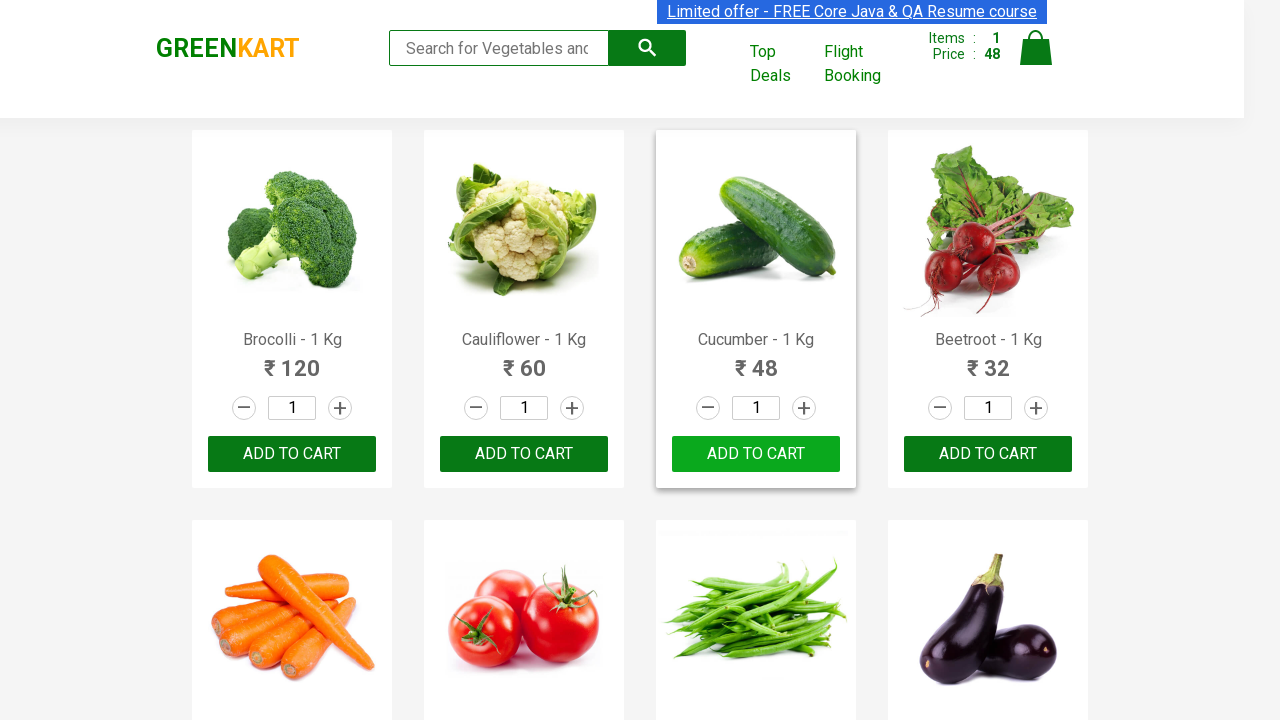

Retrieved product name: 'Cashews - 1 Kg'
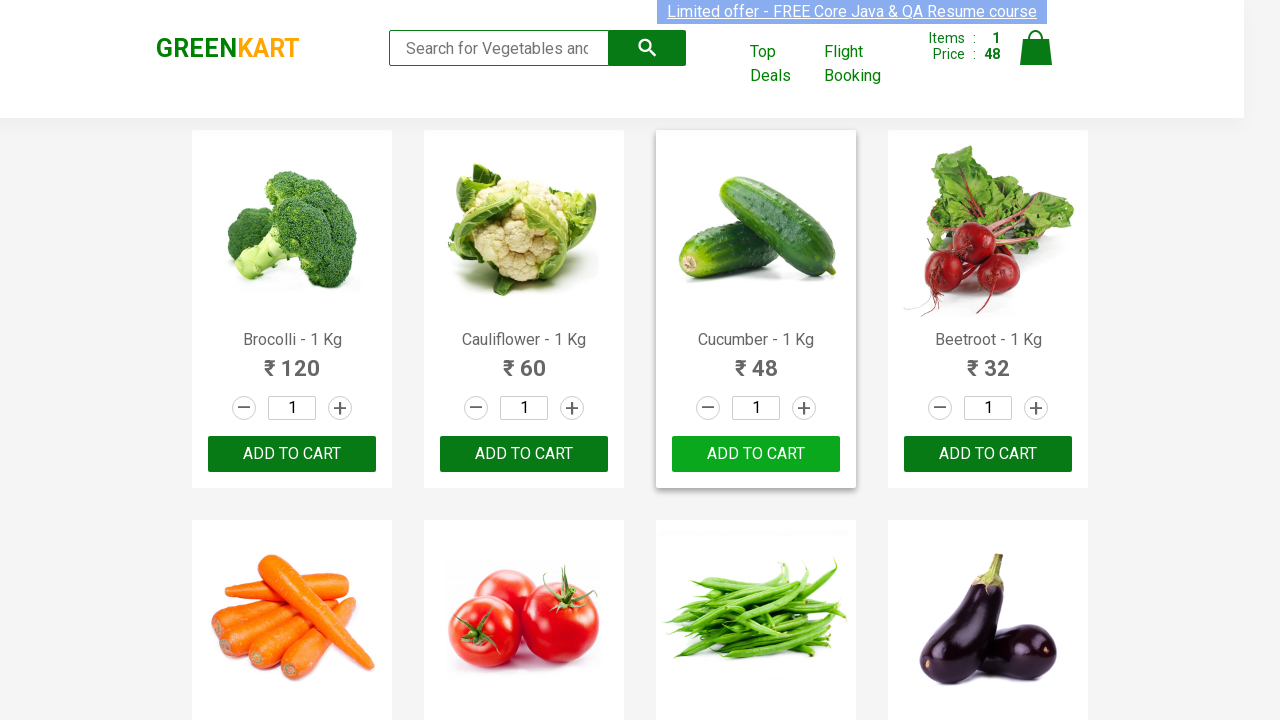

Retrieved product name: 'Walnuts - 1/4 Kg'
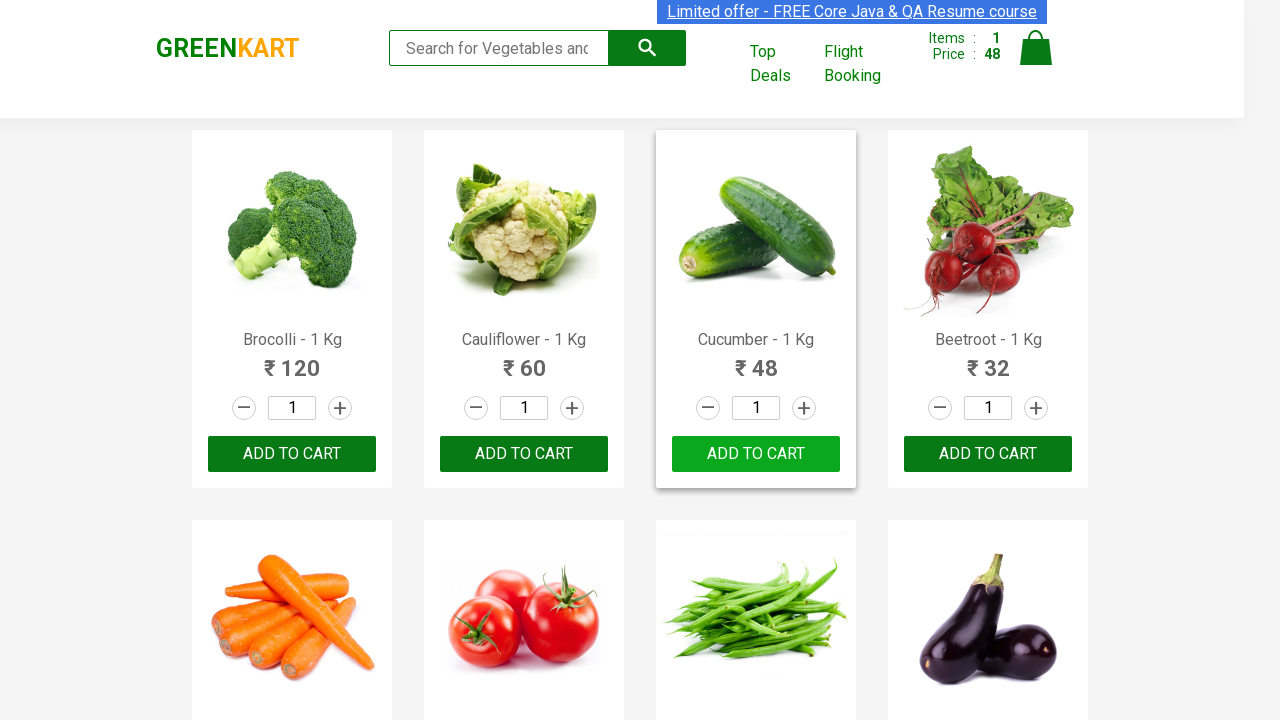

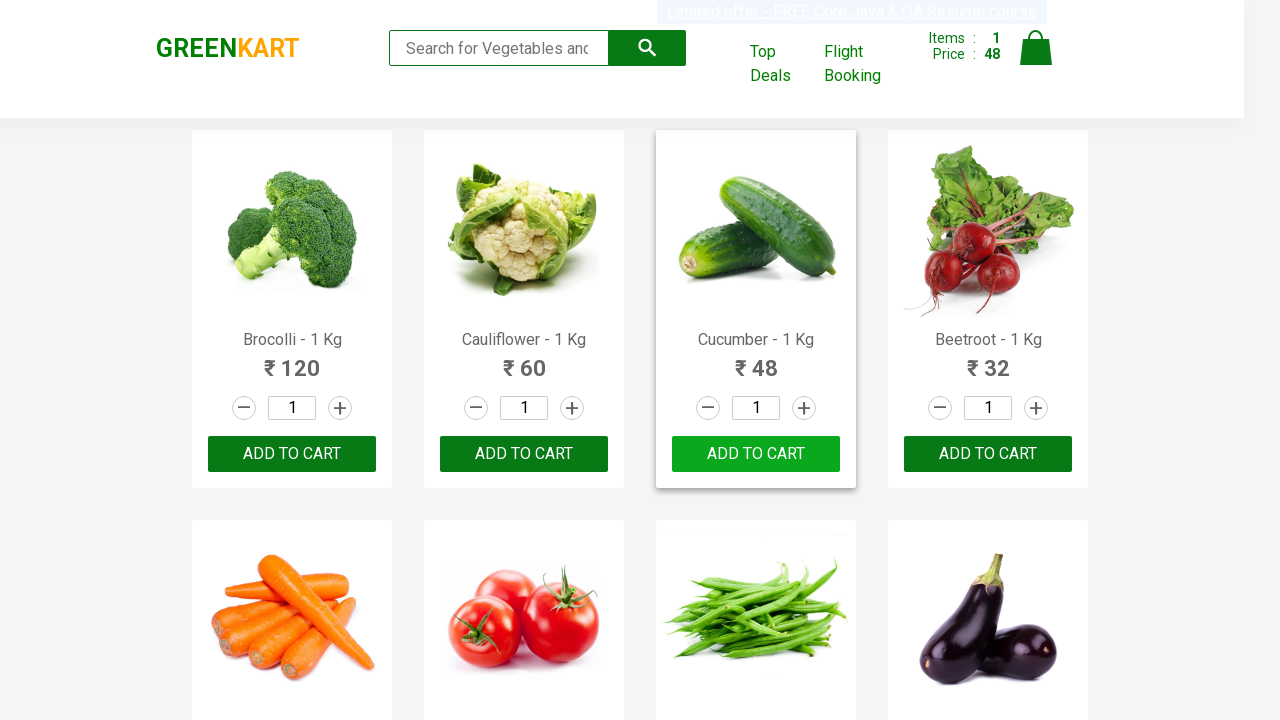